Tests table sorting functionality by clicking on a column header, then navigates through paginated results to find a specific item ("Rice") using the pagination controls.

Starting URL: https://rahulshettyacademy.com/seleniumPractise/#/offers

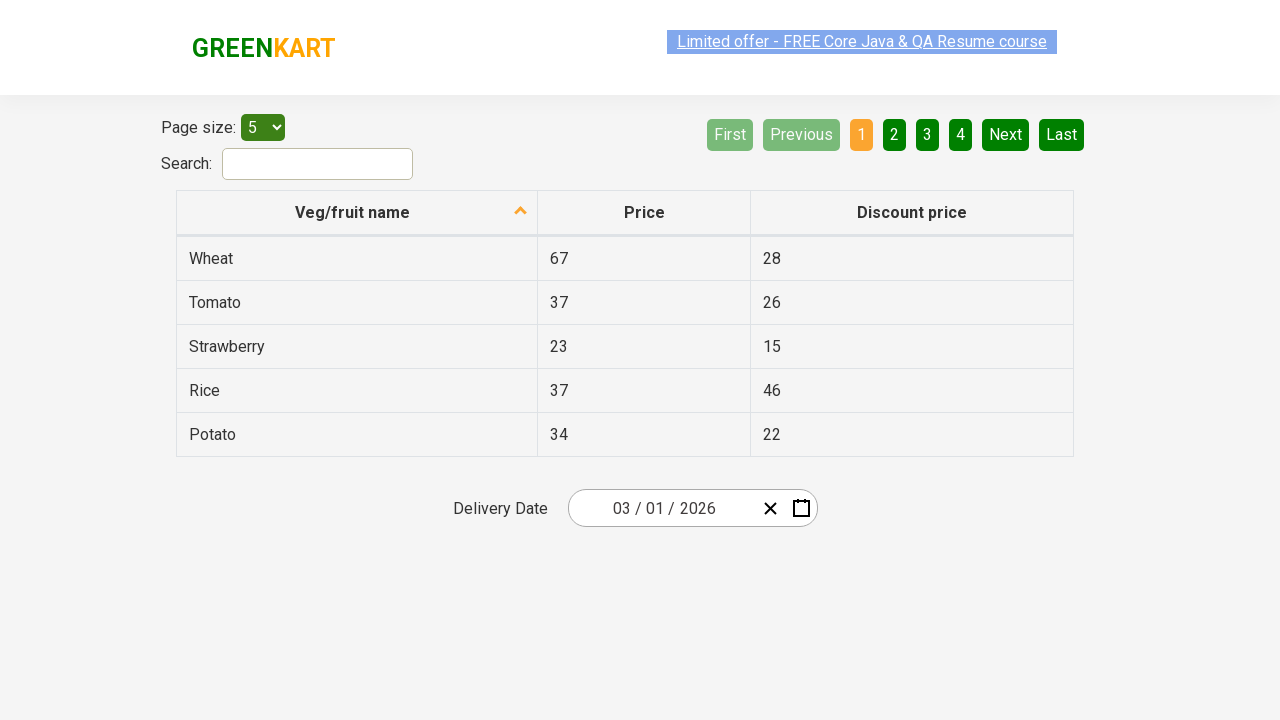

Clicked first column header to sort table at (357, 213) on xpath=//tr/th[1]
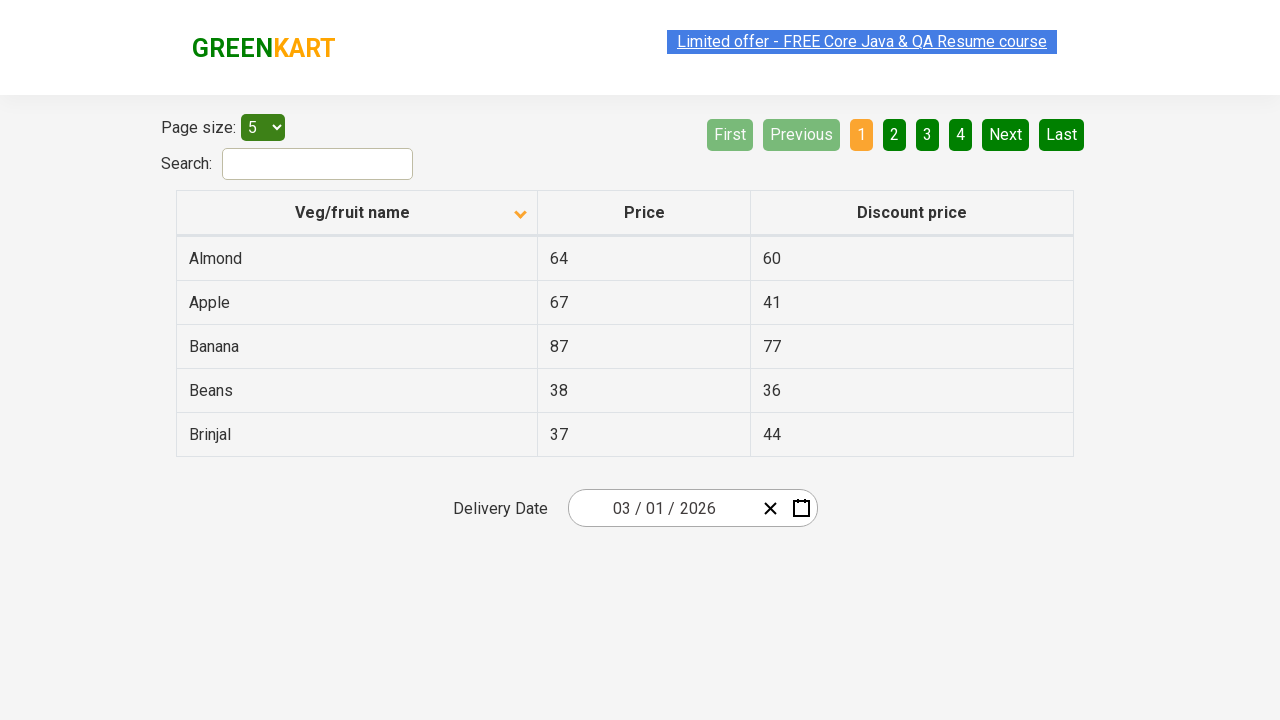

Table rows loaded after sorting
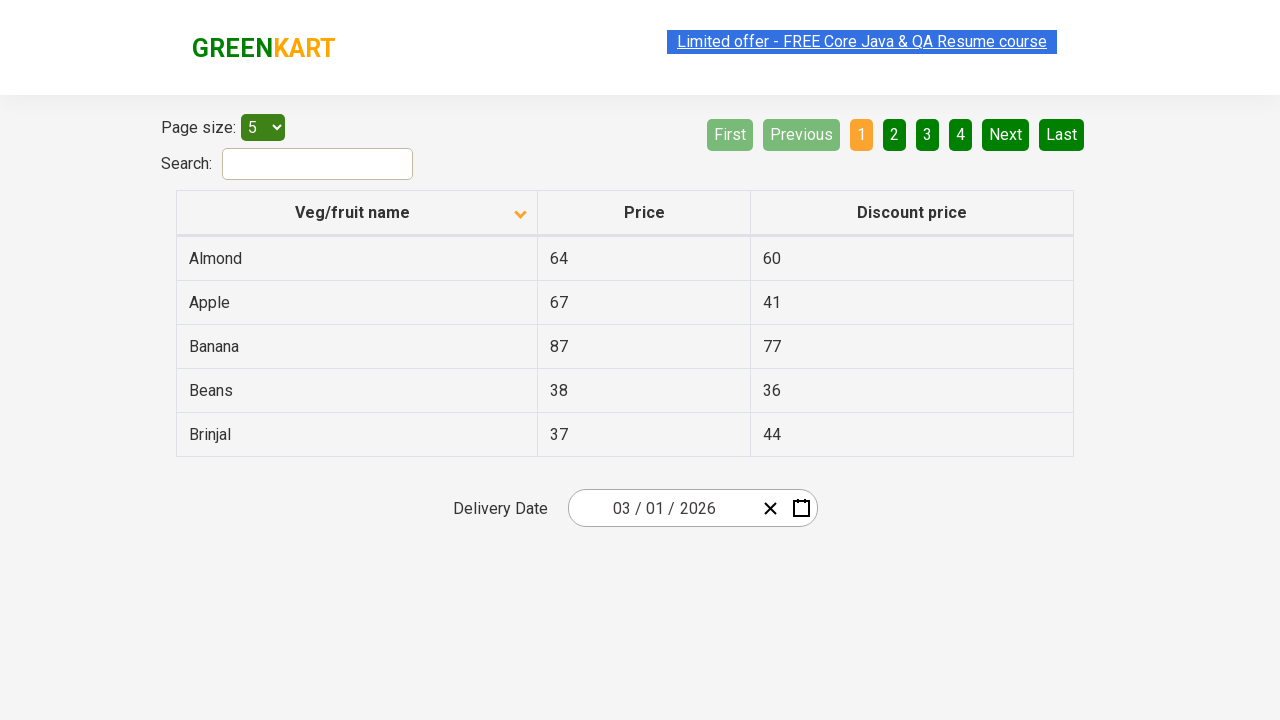

Retrieved all rows from first column
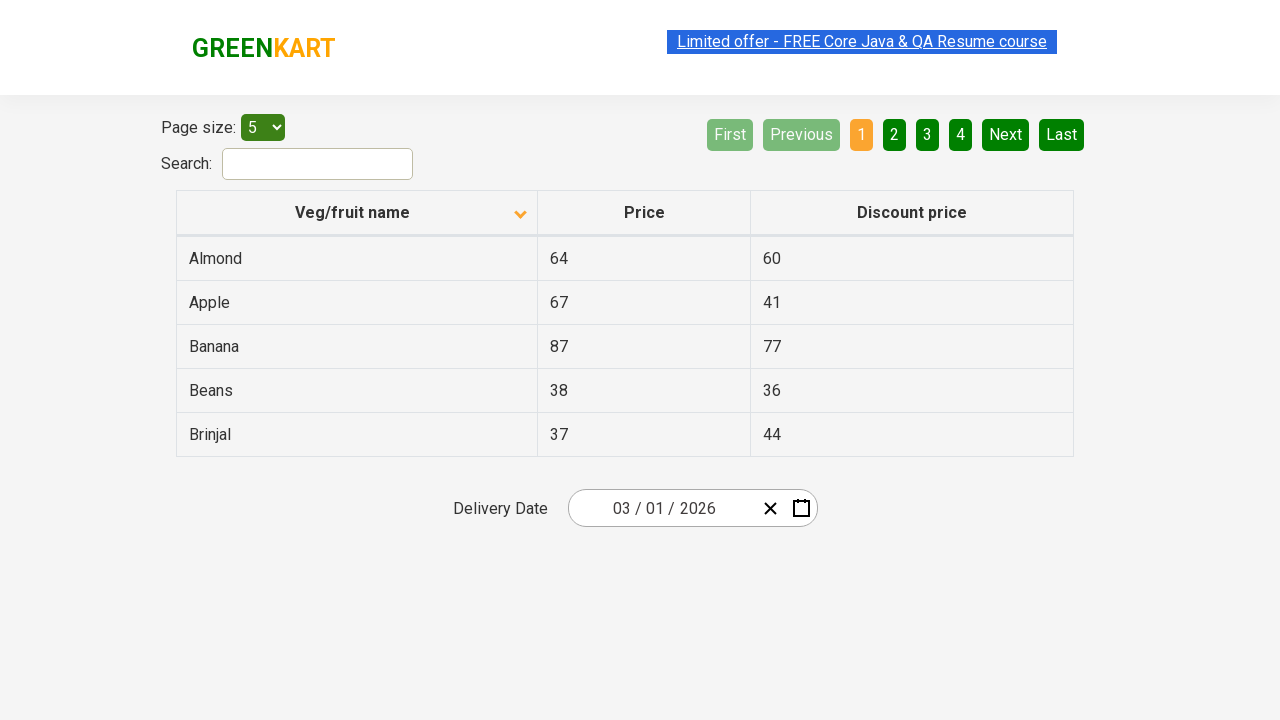

Clicked next page button to navigate to next page of results at (1006, 134) on [aria-label='Next']
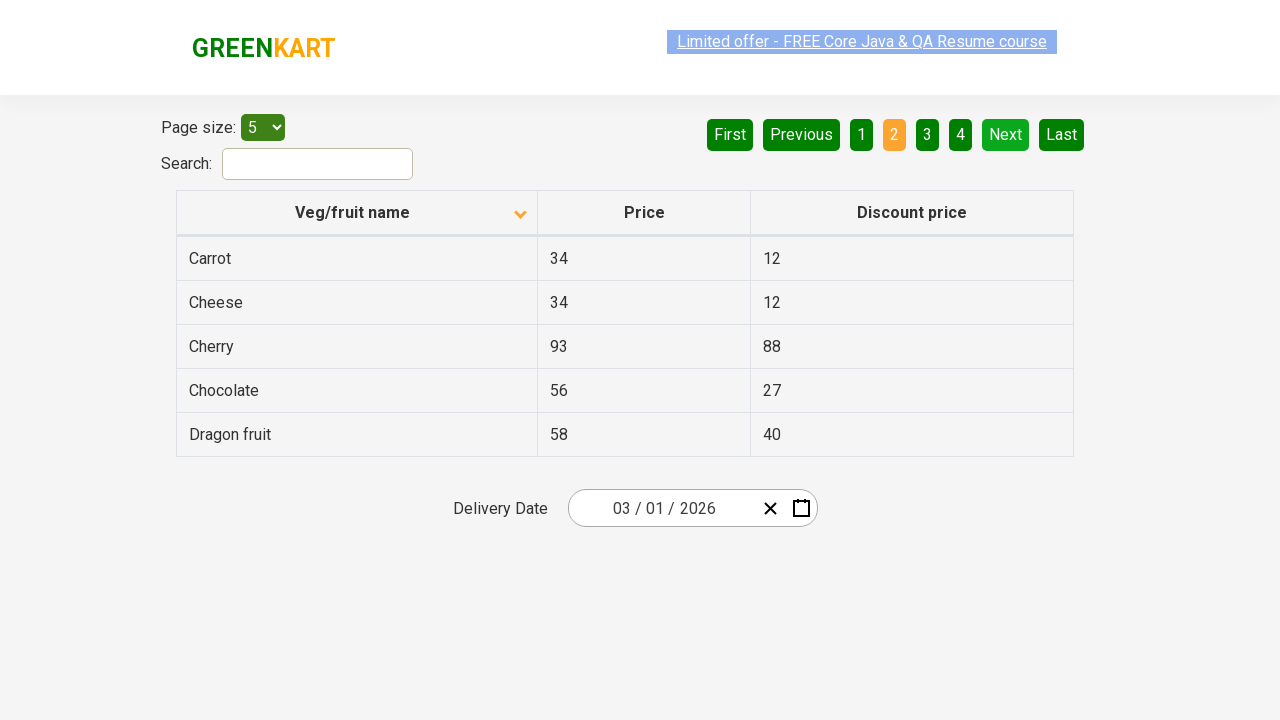

Waited for table to update after pagination
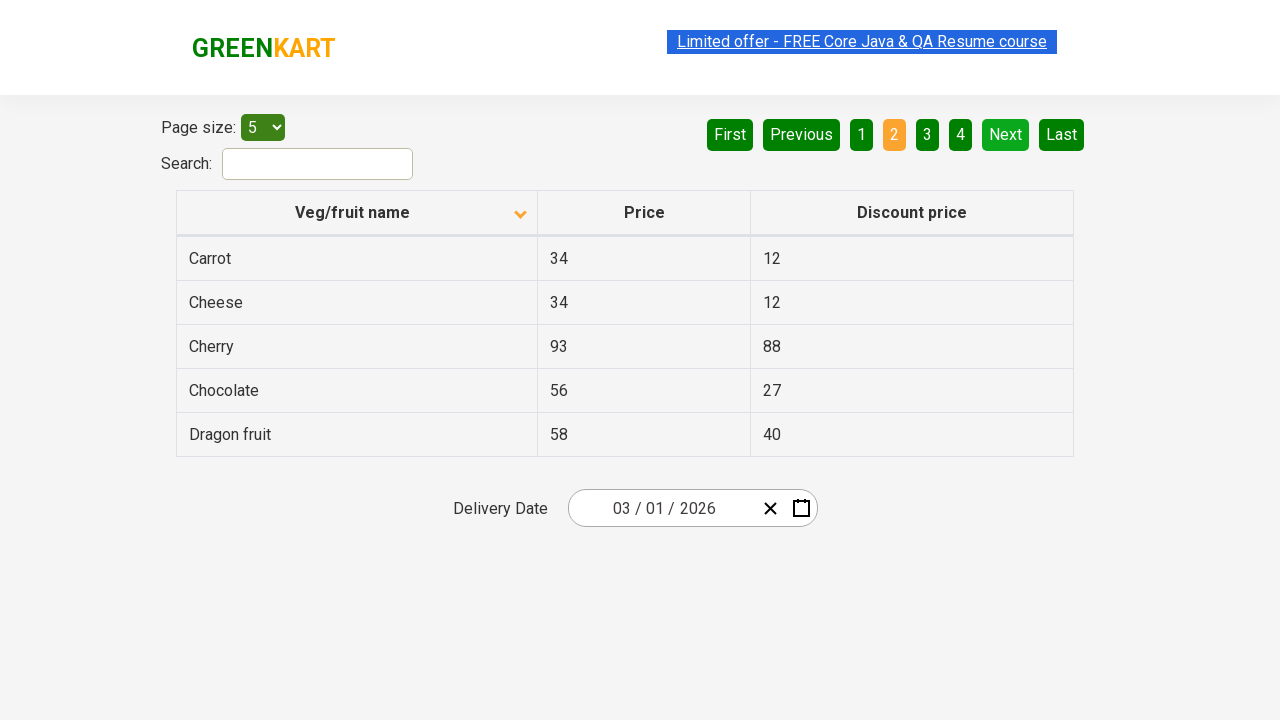

Retrieved all rows from first column
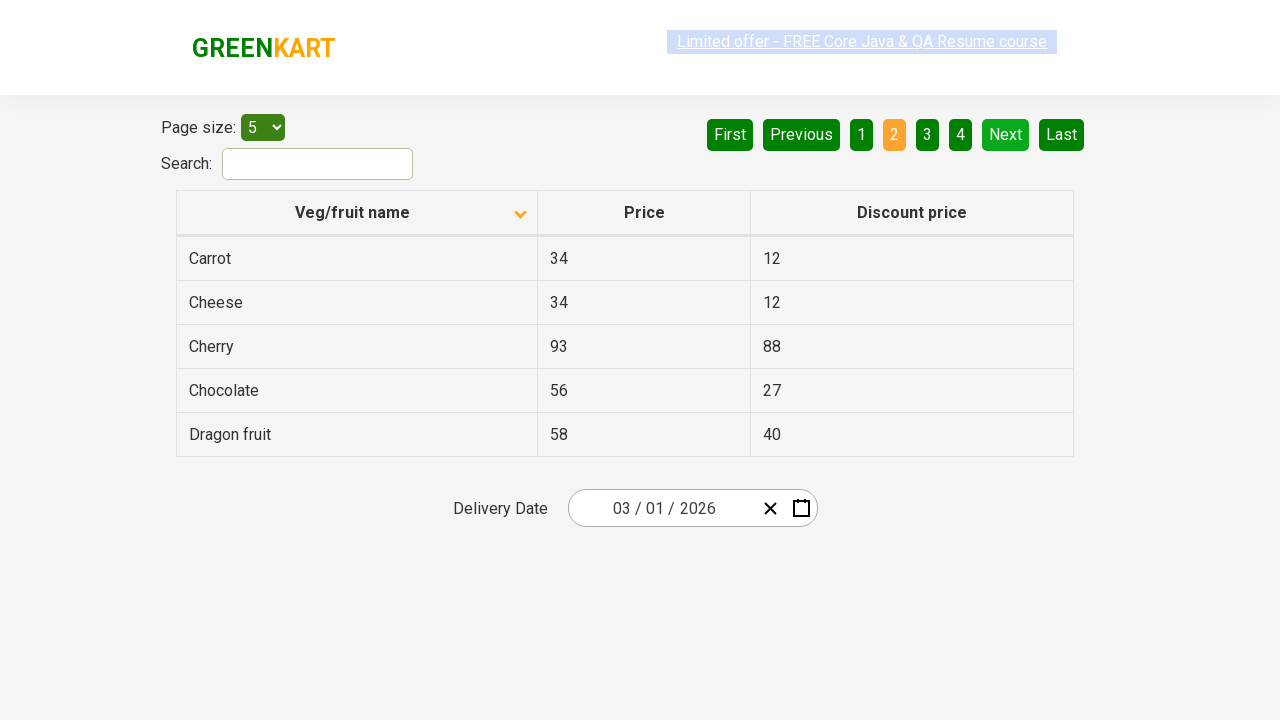

Clicked next page button to navigate to next page of results at (1006, 134) on [aria-label='Next']
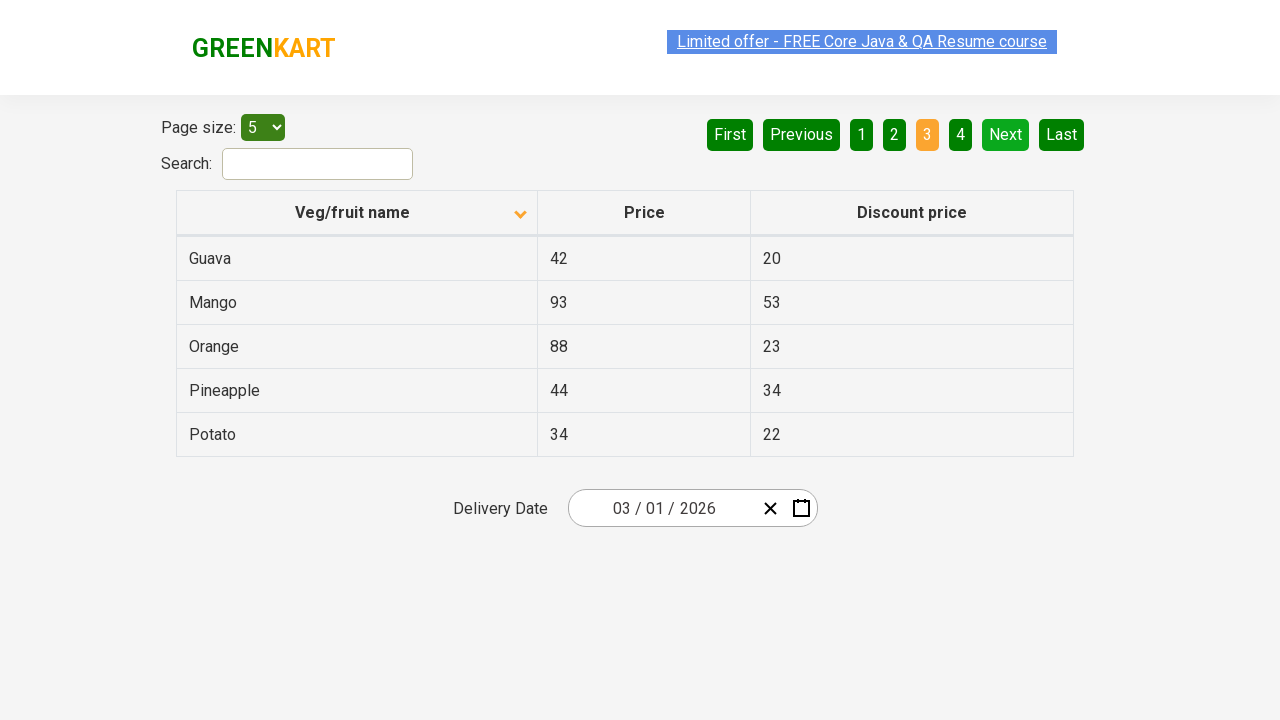

Waited for table to update after pagination
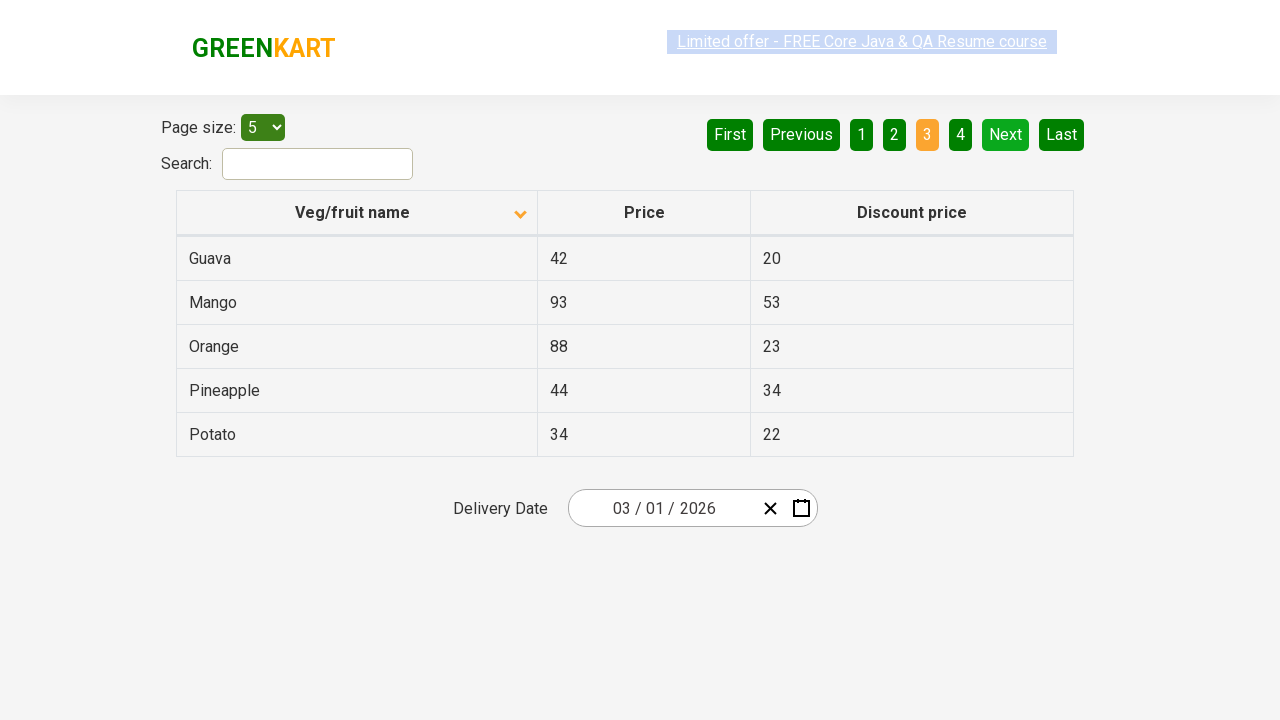

Retrieved all rows from first column
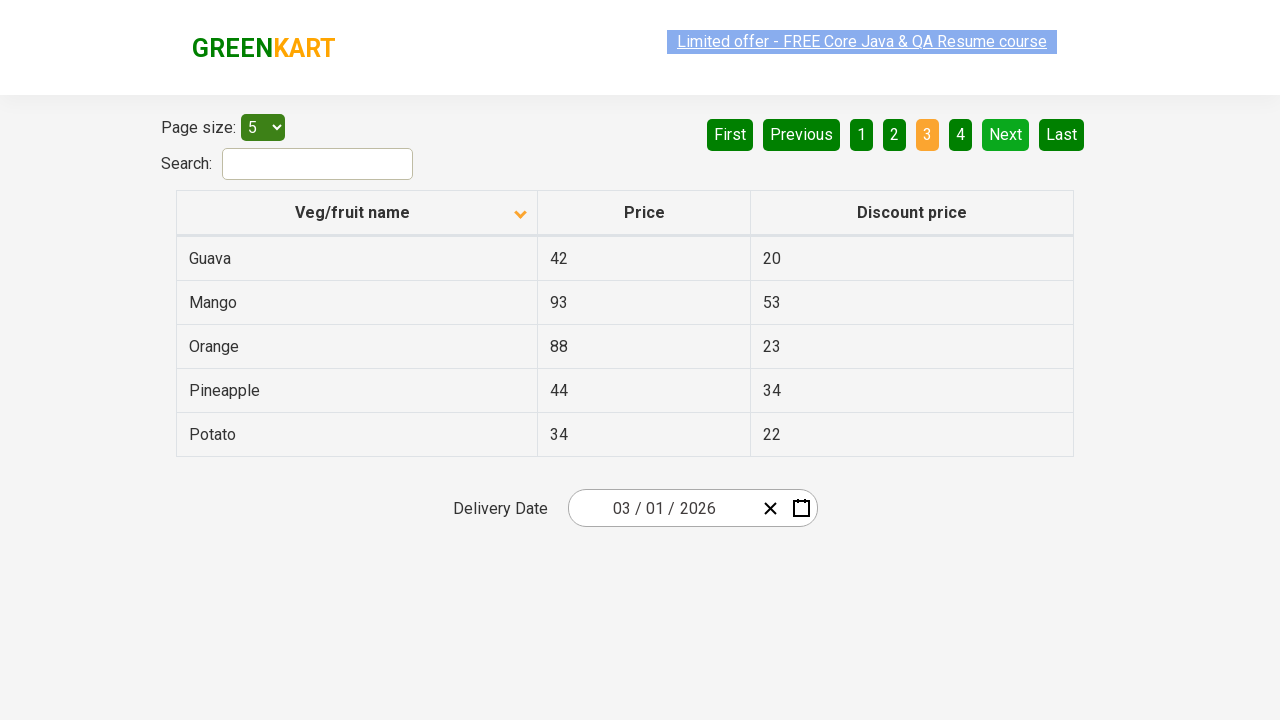

Clicked next page button to navigate to next page of results at (1006, 134) on [aria-label='Next']
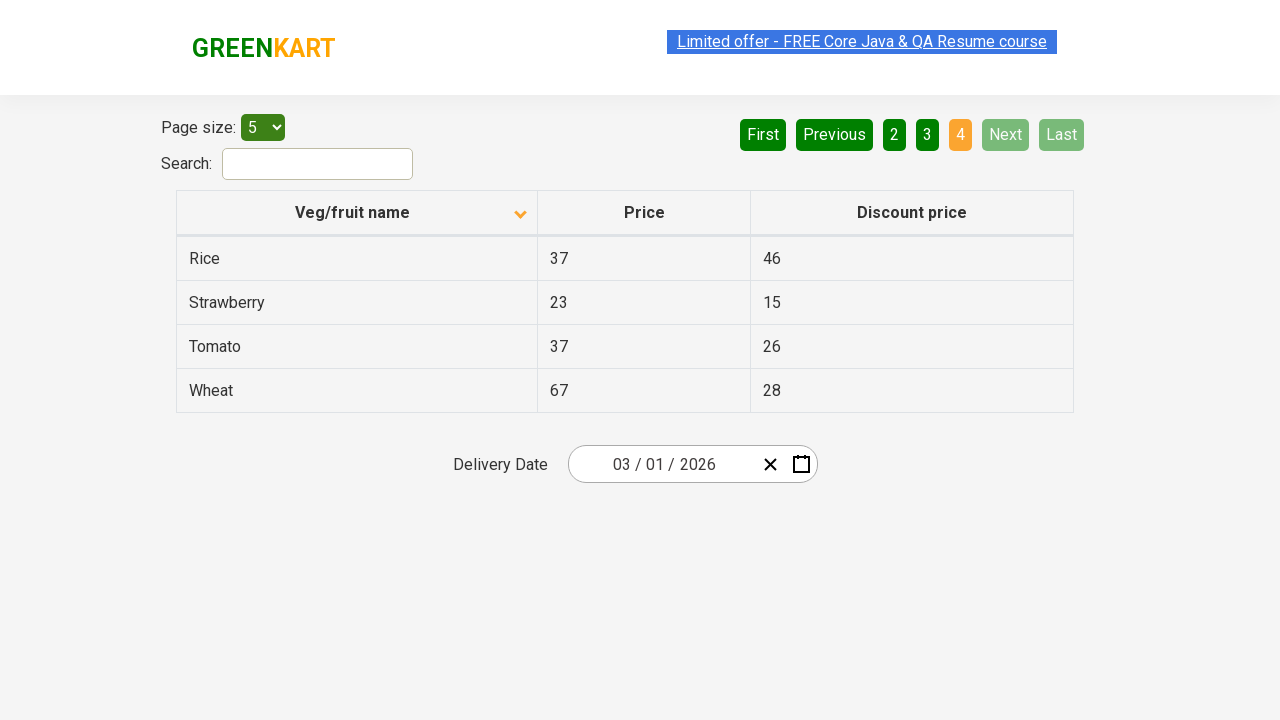

Waited for table to update after pagination
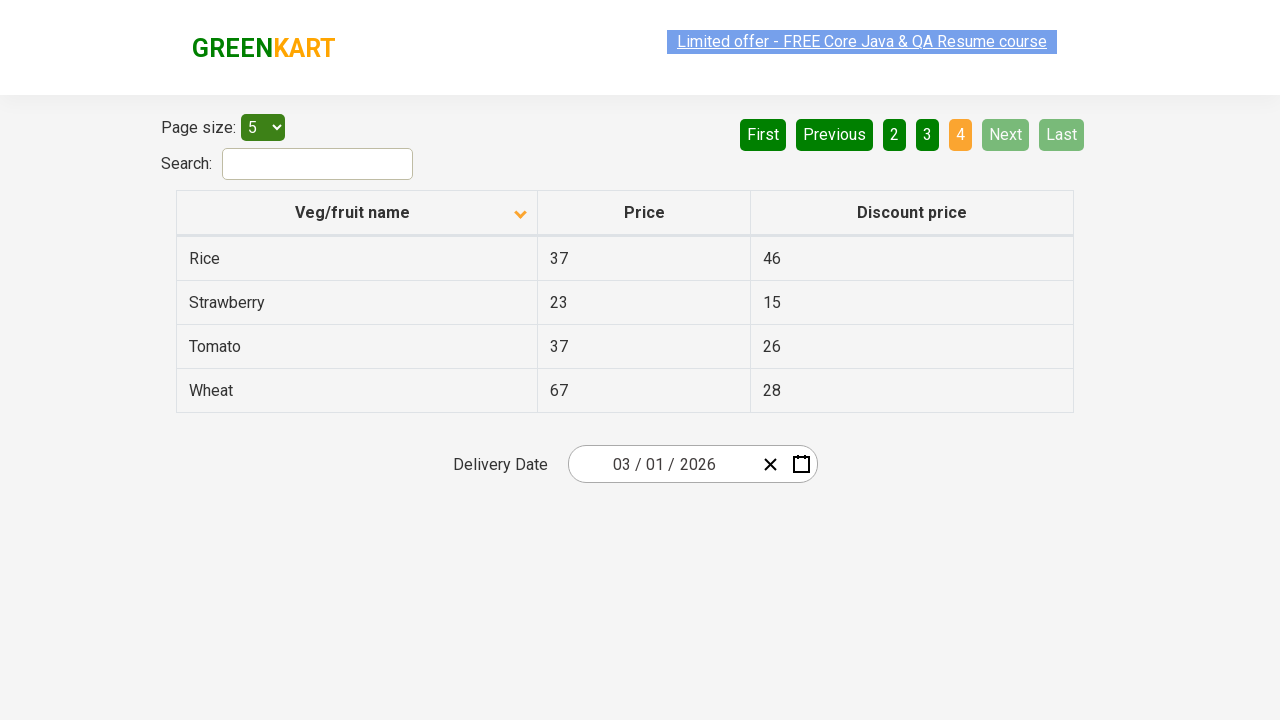

Retrieved all rows from first column
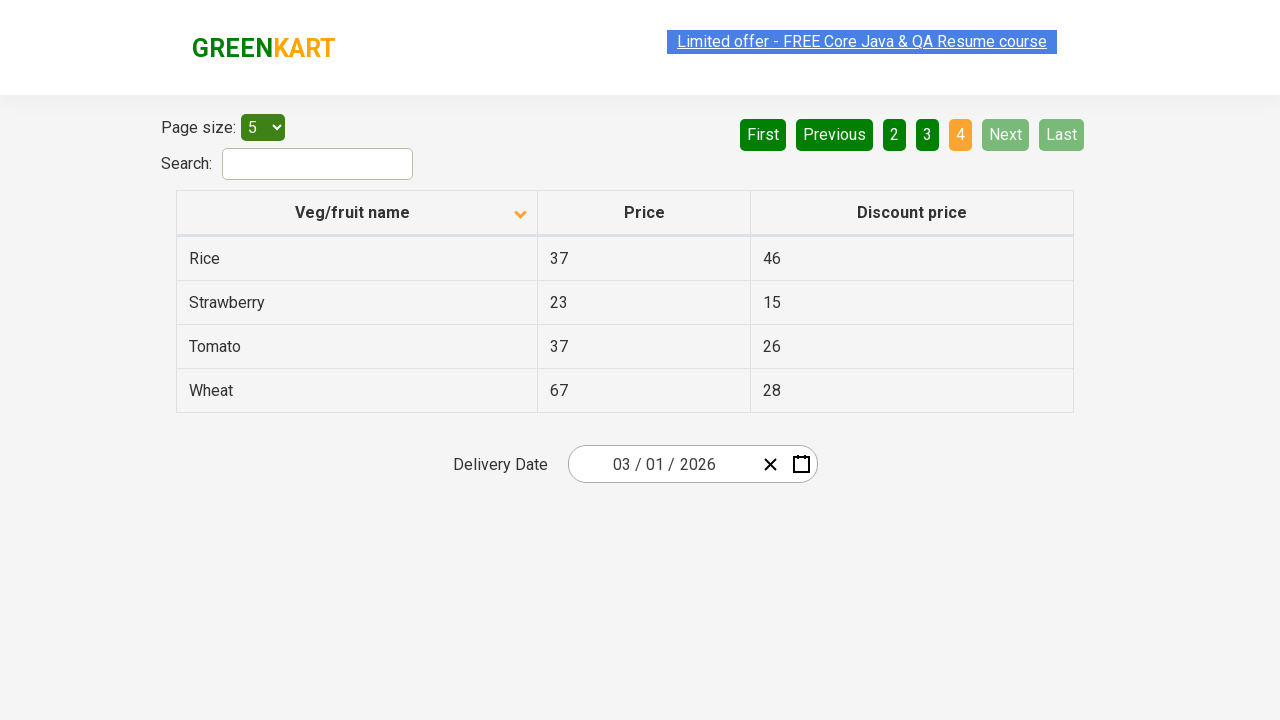

Found 'Rice' in table results
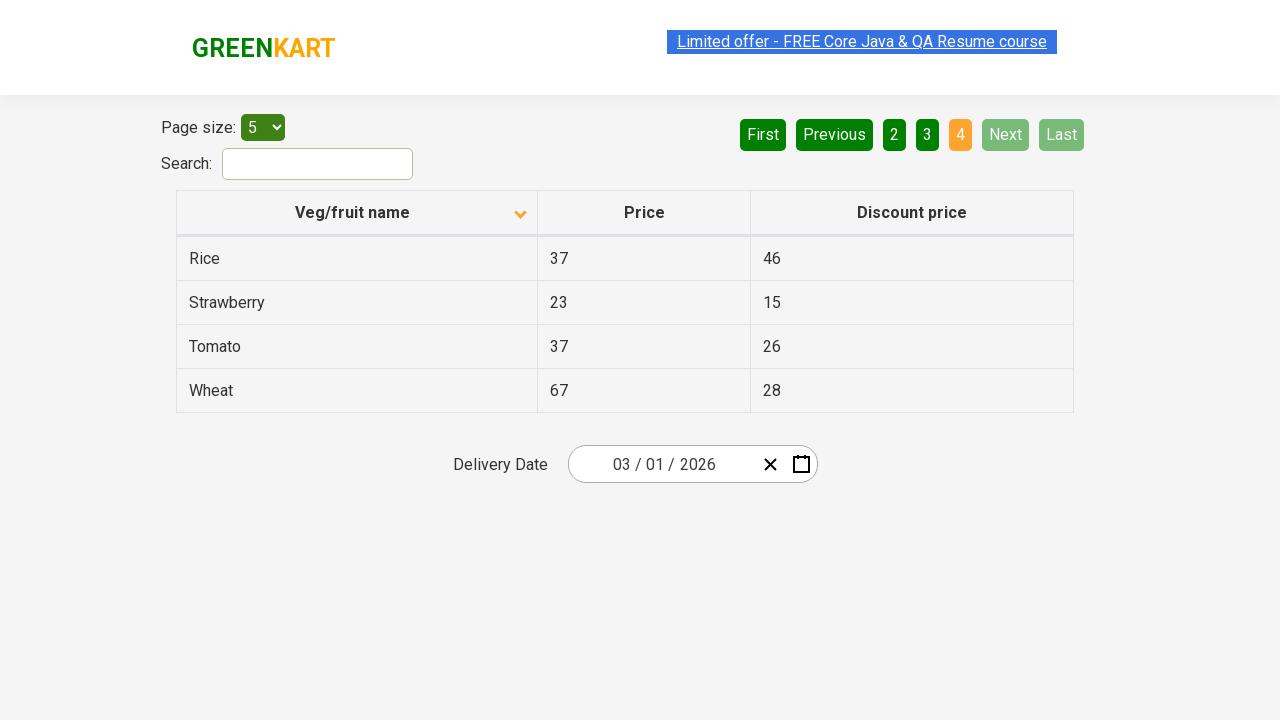

Verified table rows are still visible, search complete
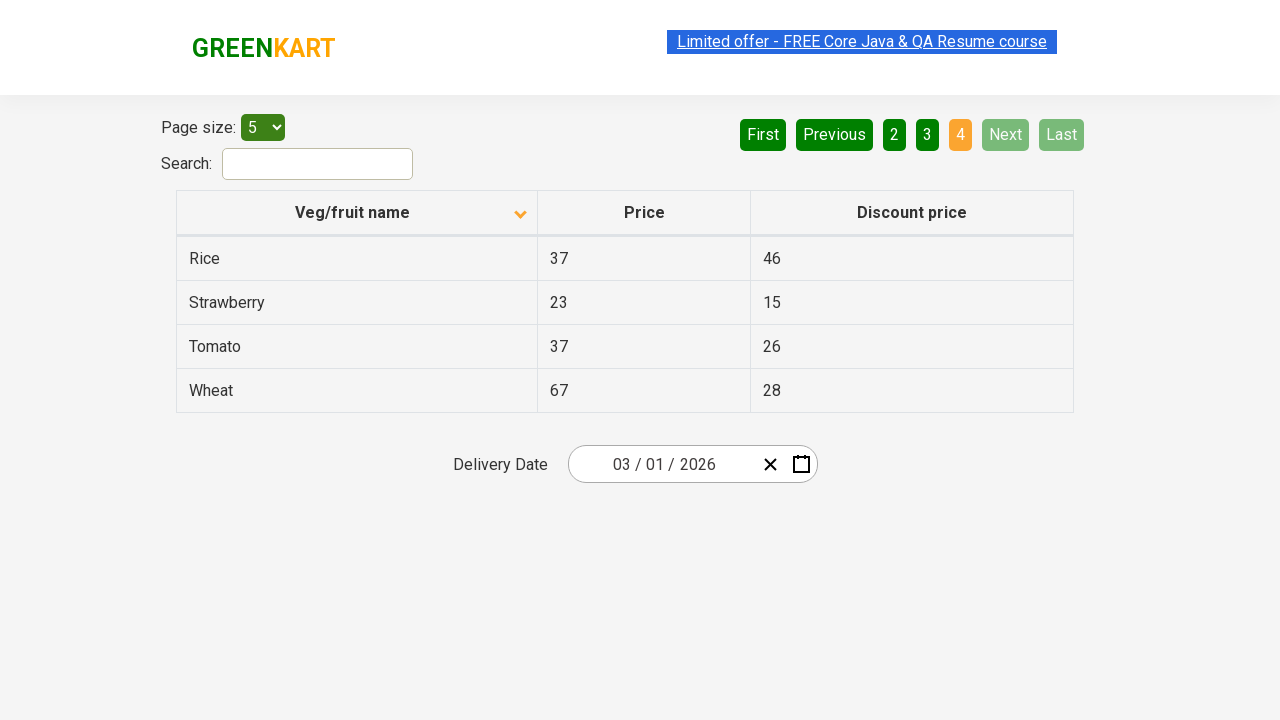

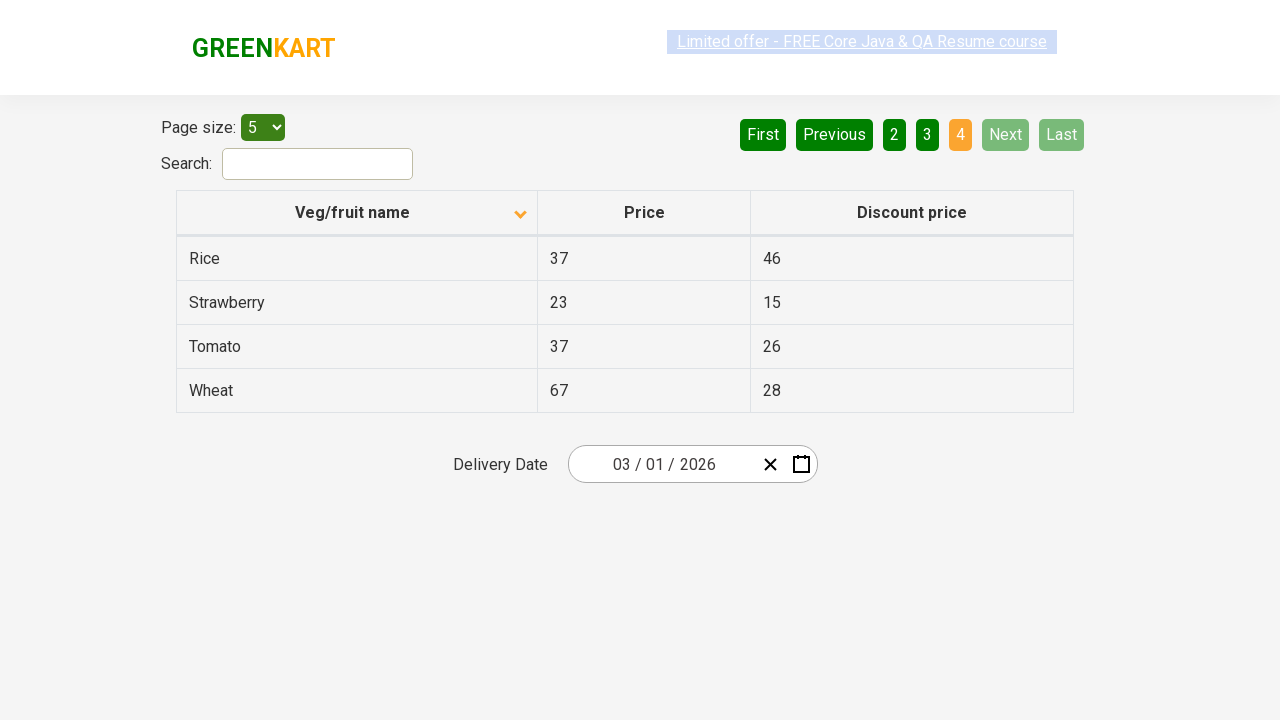